Opens multiple social media links in new windows, iterates through all windows to verify they opened, then closes all child windows and returns to the parent window

Starting URL: https://opensource-demo.orangehrmlive.com/

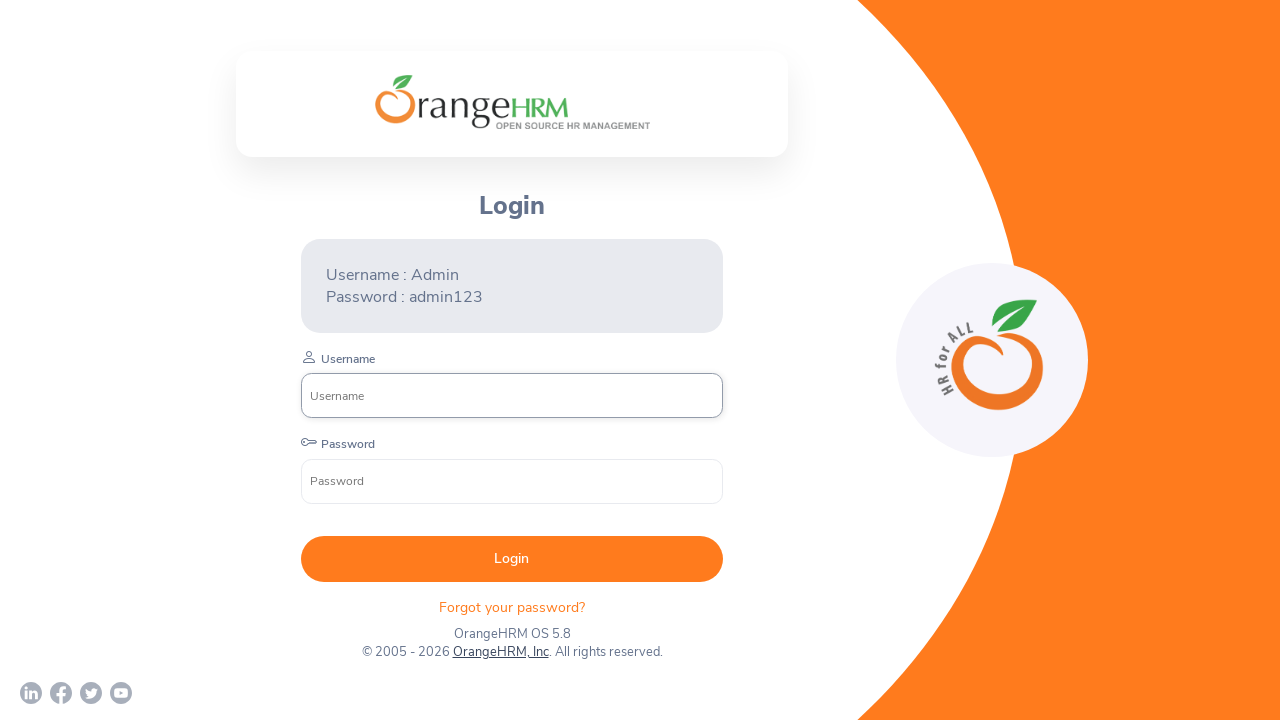

Clicked LinkedIn link and new window opened at (31, 693) on a[href*='linkedin']
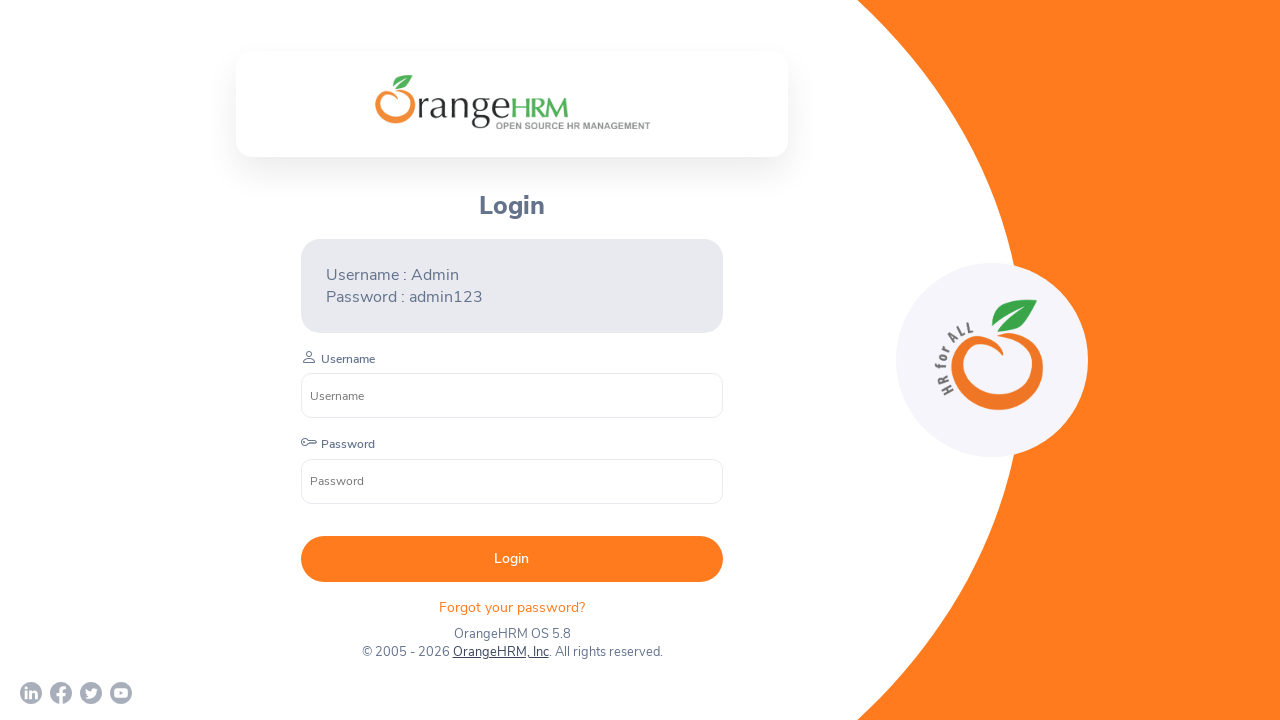

Clicked Twitter link and new window opened at (91, 693) on a[href*='twitter']
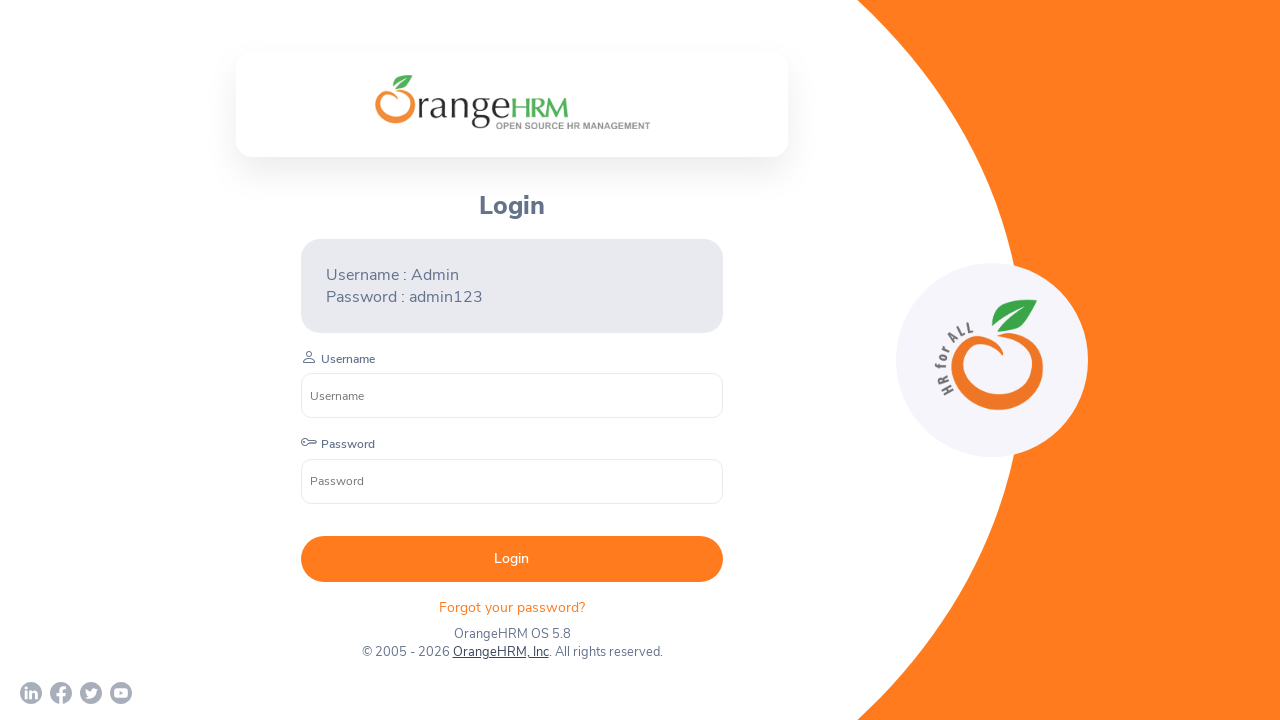

Clicked Facebook link and new window opened at (61, 693) on a[href*='facebook']
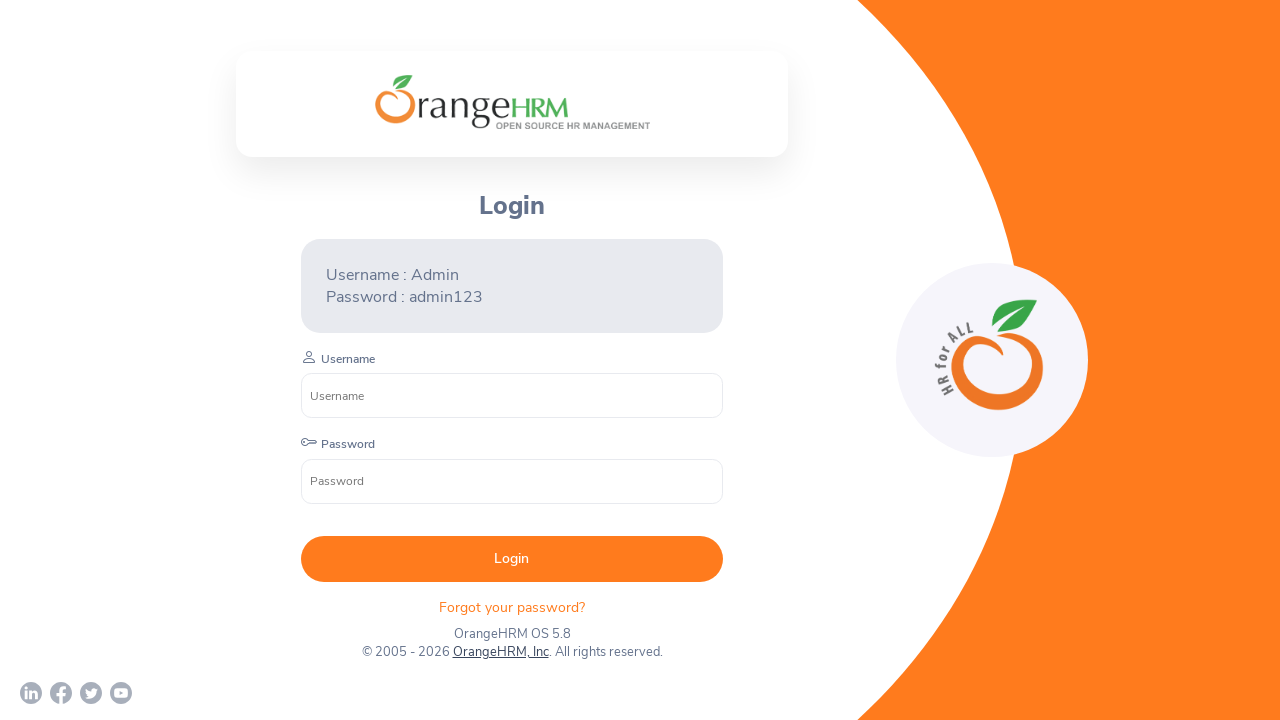

Clicked YouTube link and new window opened at (121, 693) on a[href*='youtube']
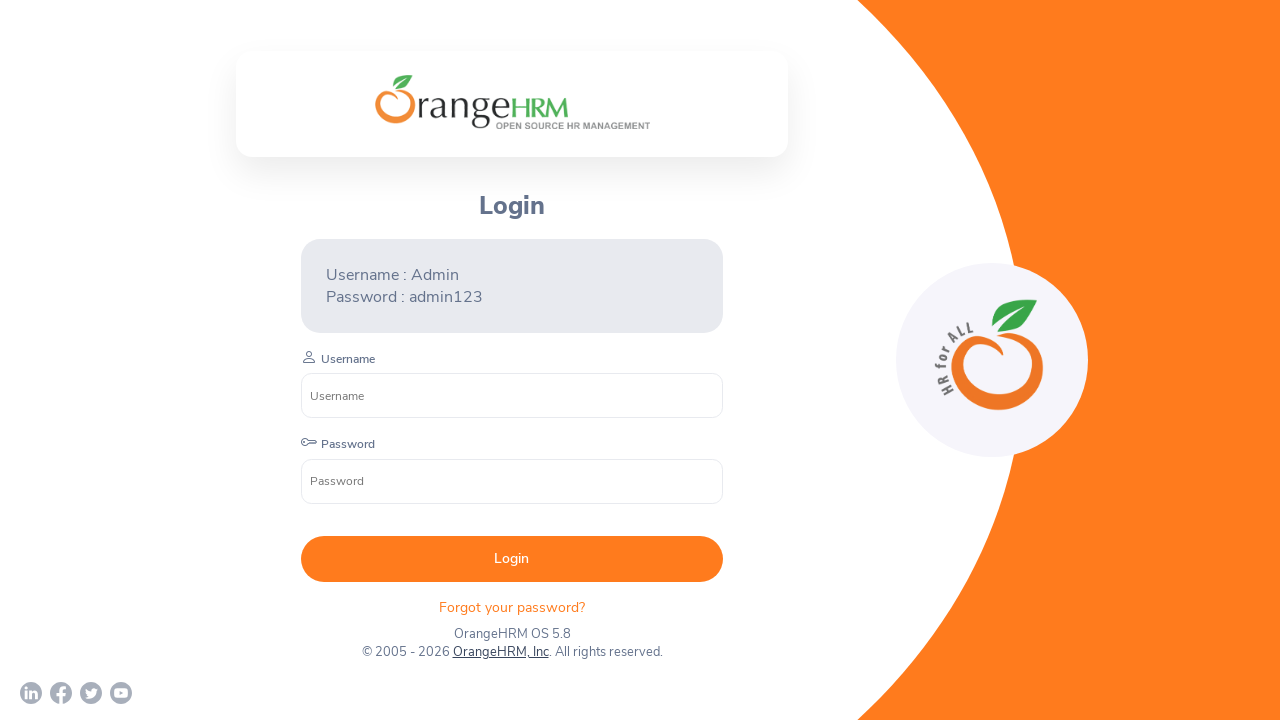

Retrieved all open pages from context
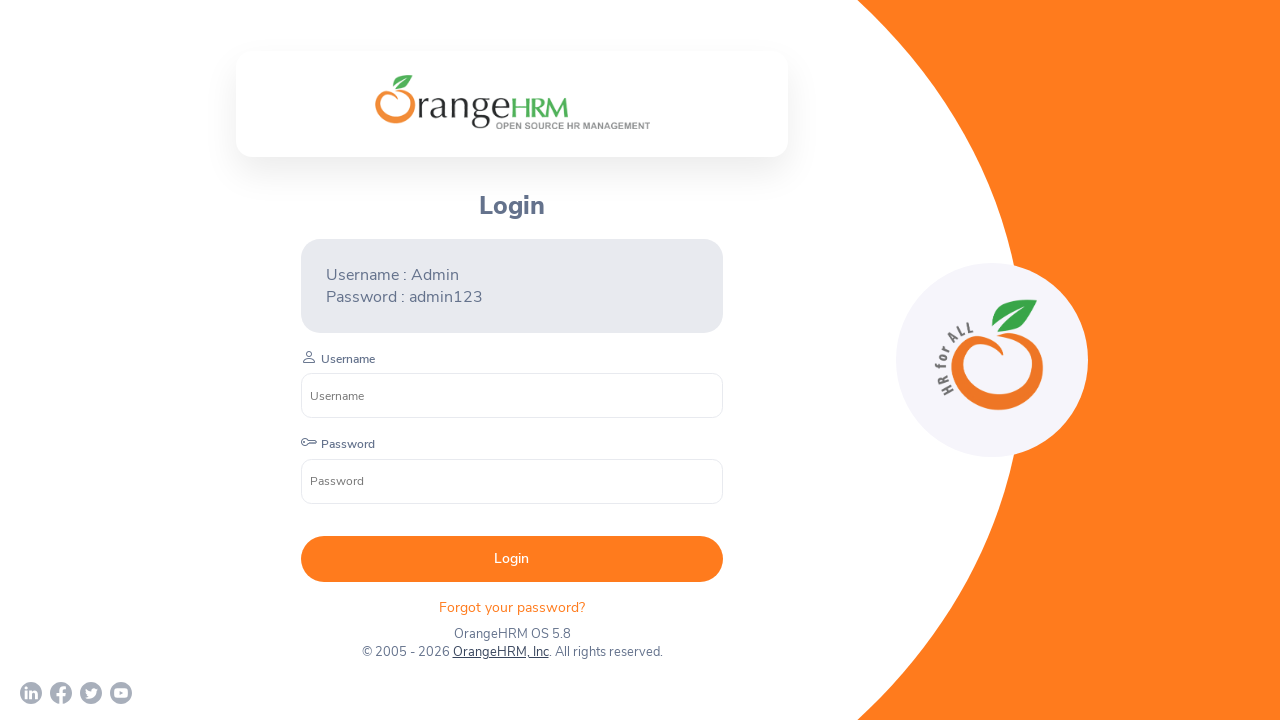

Verified page URL: https://opensource-demo.orangehrmlive.com/web/index.php/auth/login
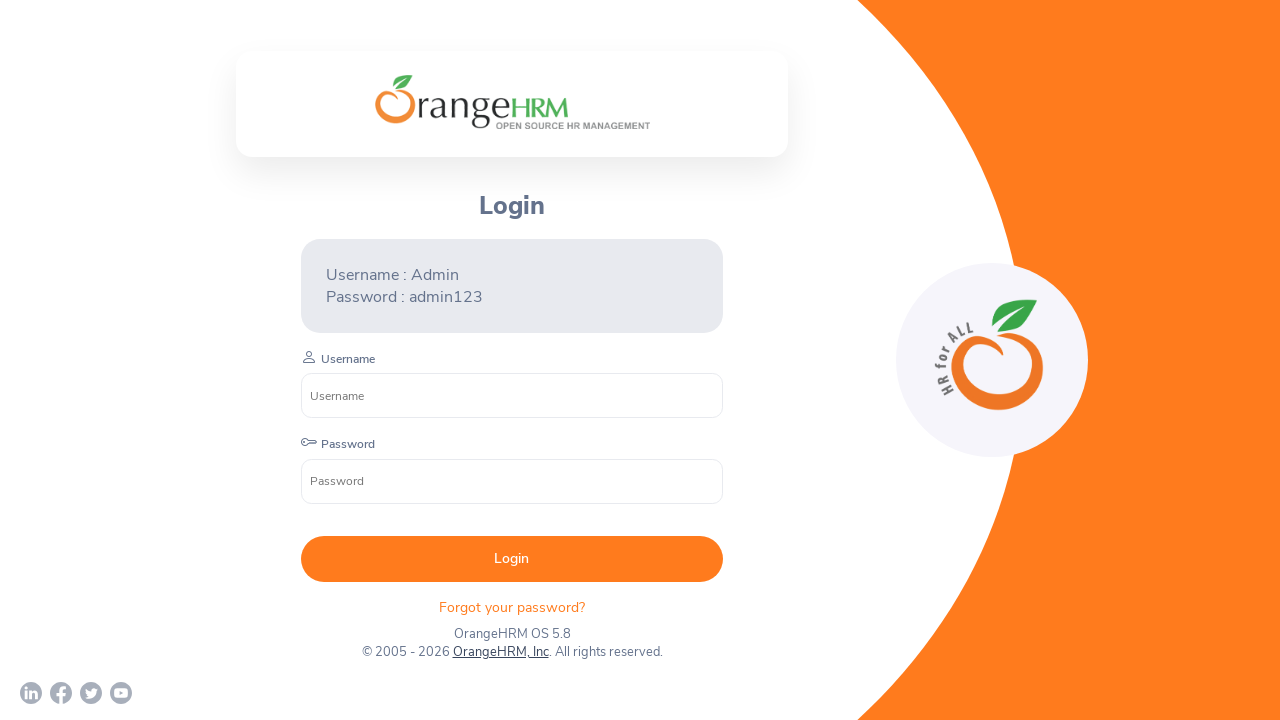

Verified page URL: chrome-error://chromewebdata/
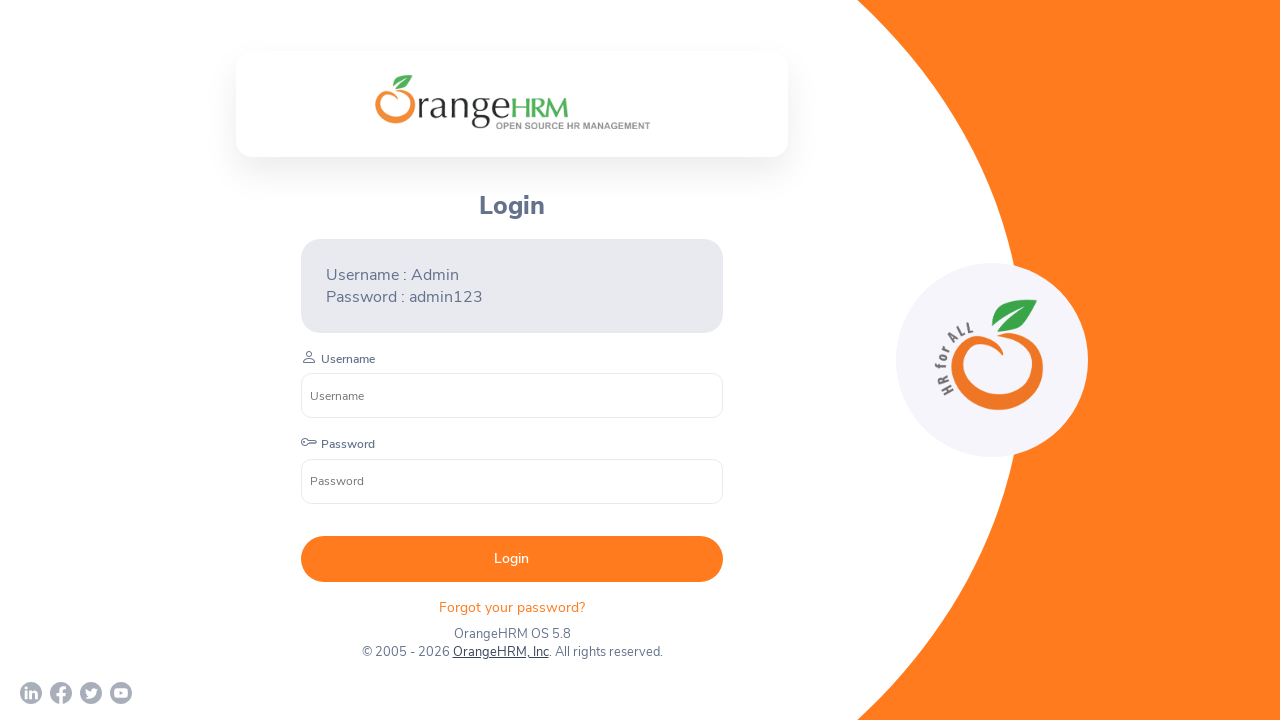

Closed child window
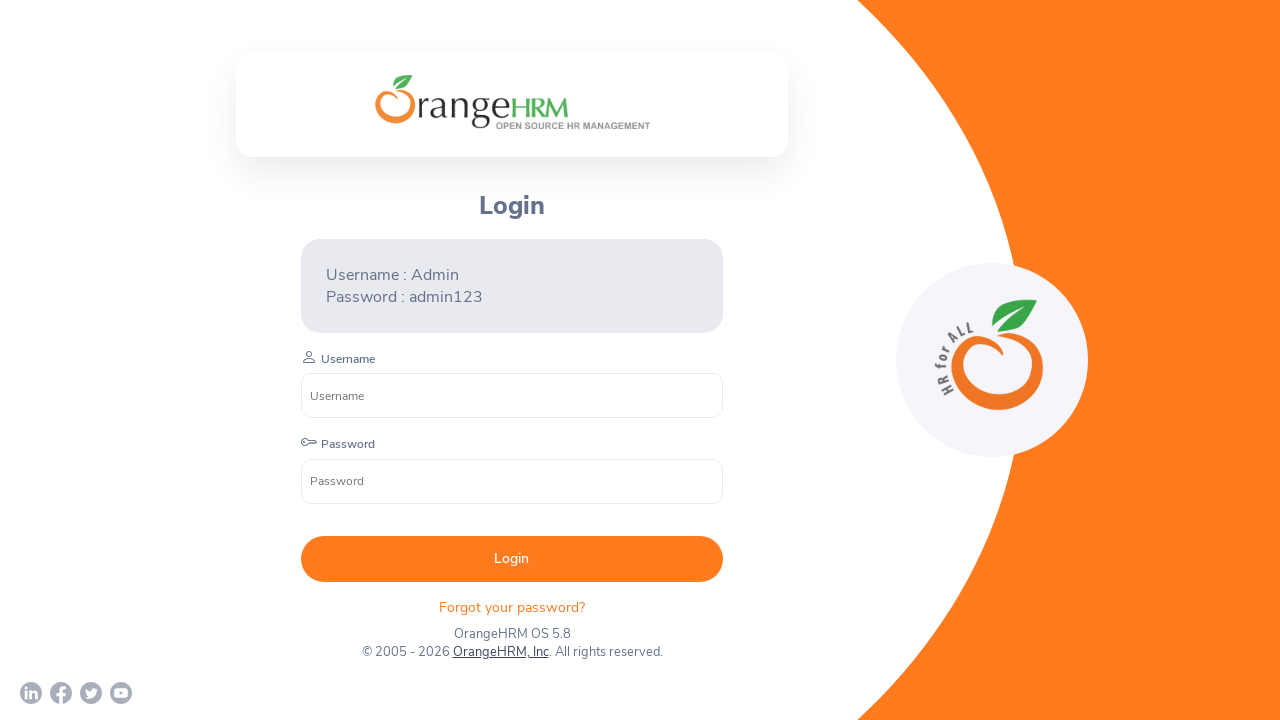

Verified page URL: chrome-error://chromewebdata/
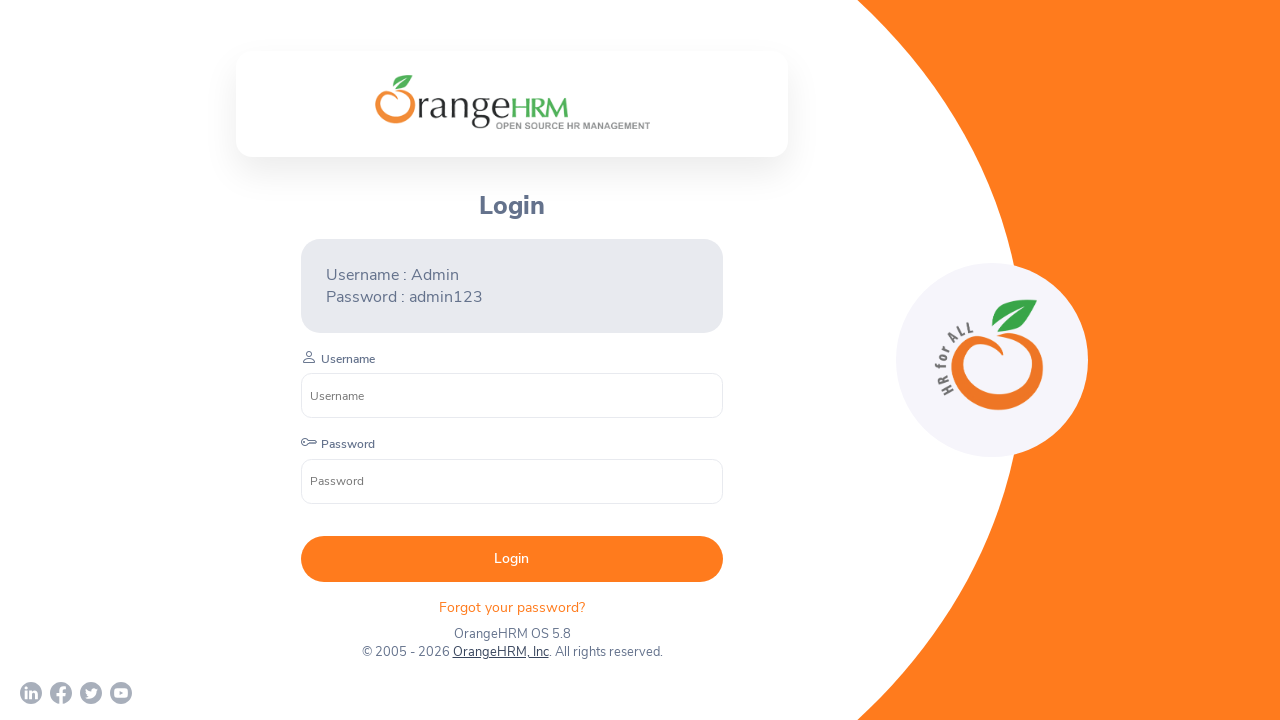

Closed child window
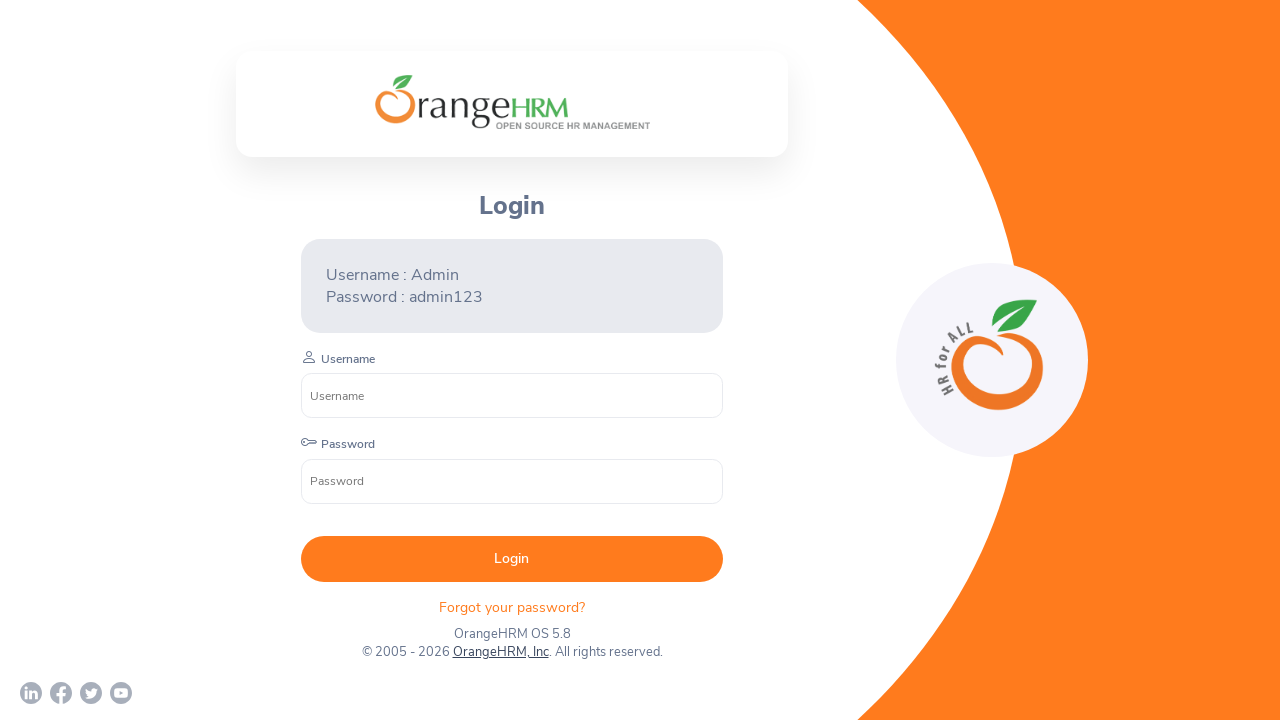

Verified page URL: chrome-error://chromewebdata/
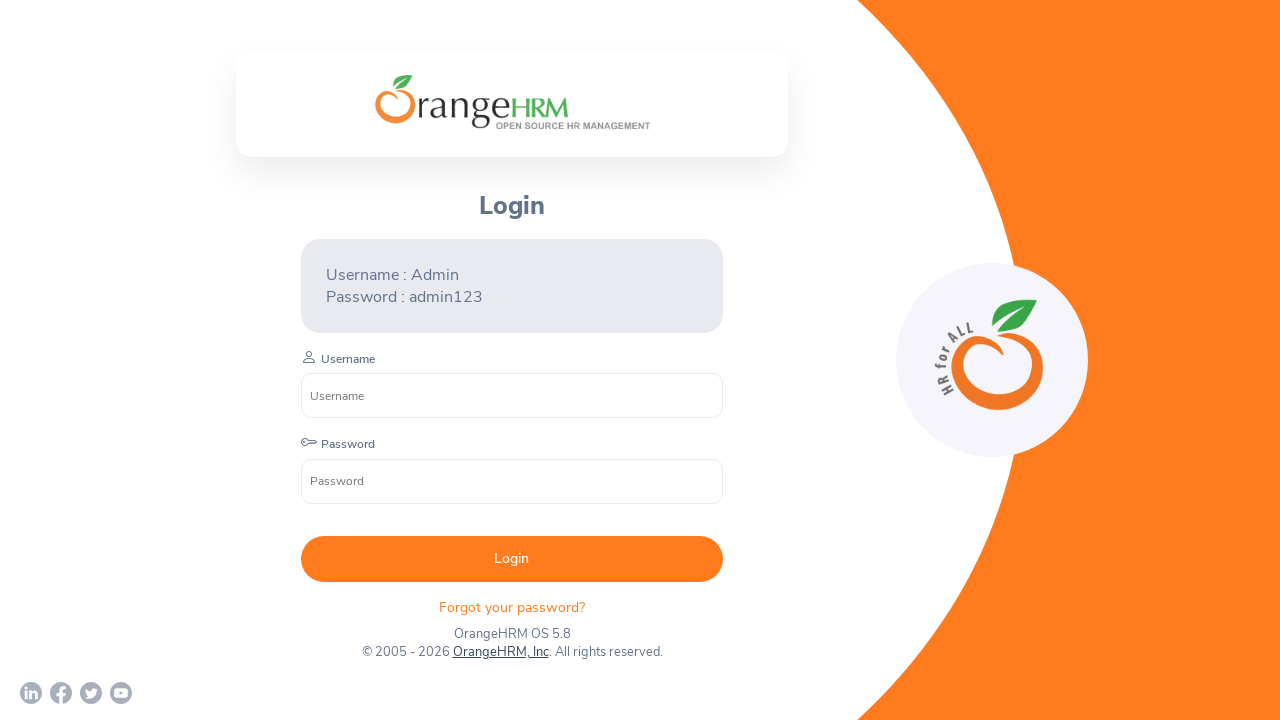

Closed child window
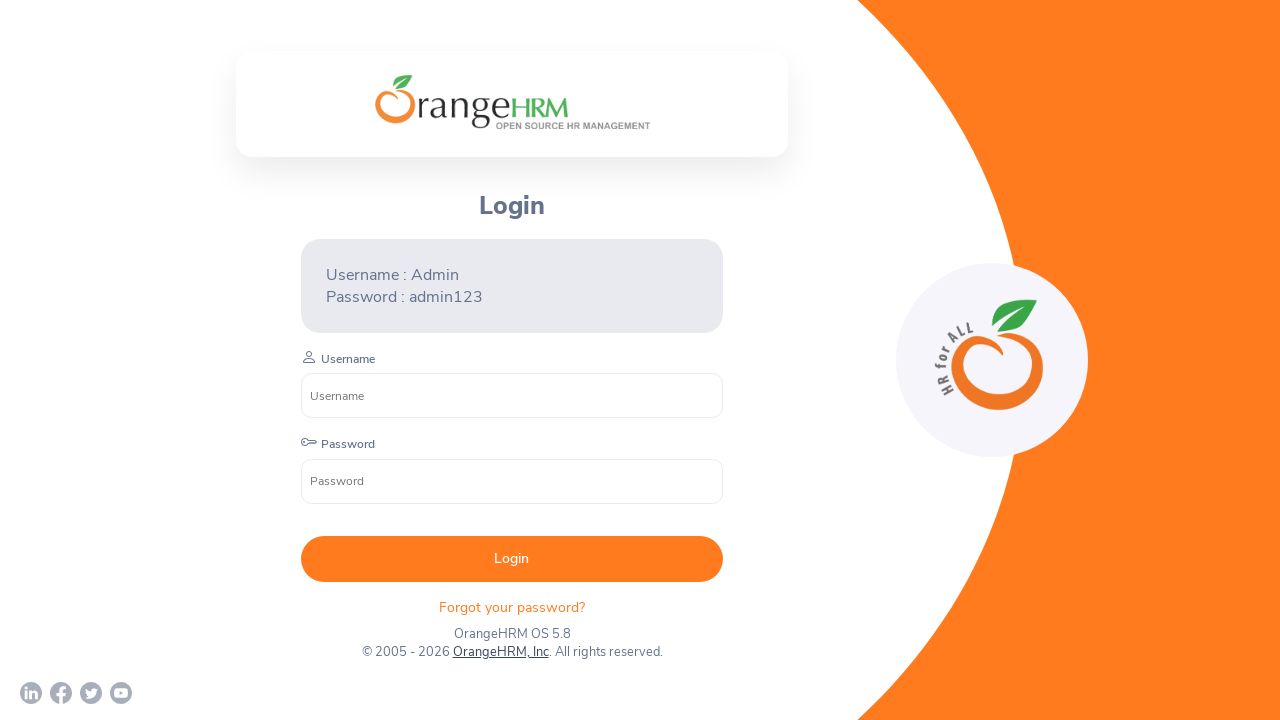

Verified page URL: https://www.youtube.com/c/OrangeHRMInc
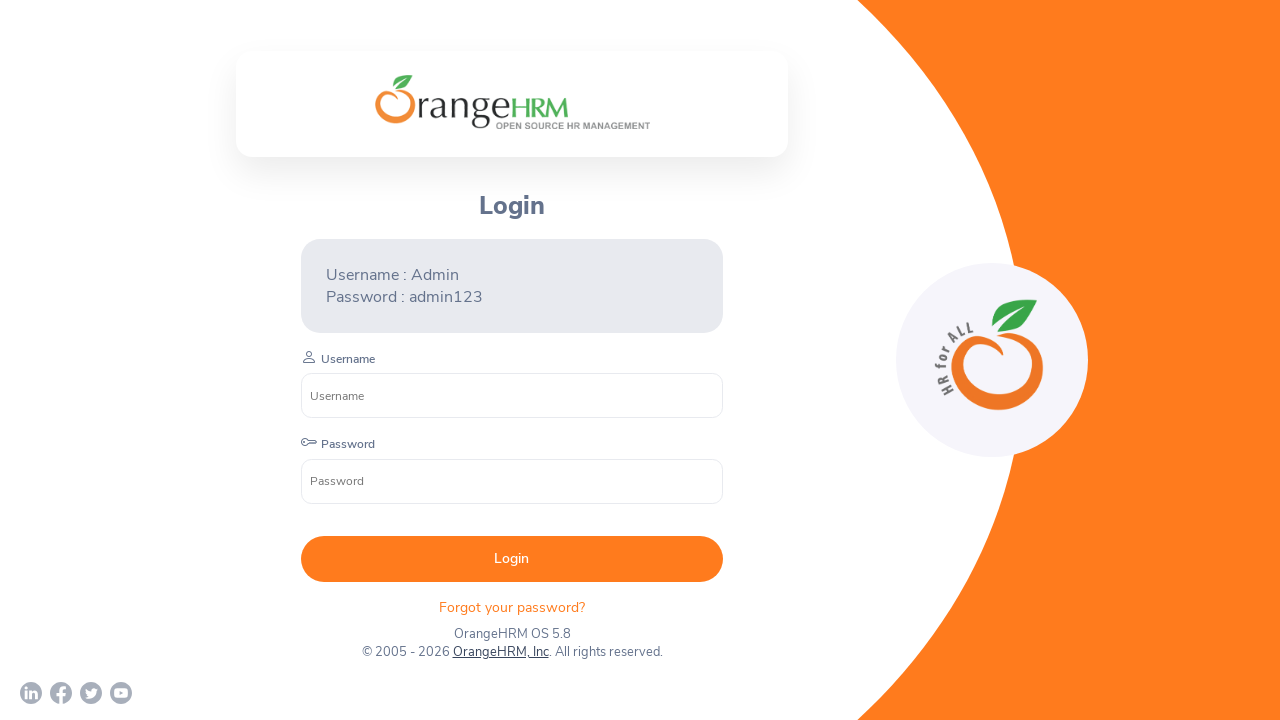

Closed child window
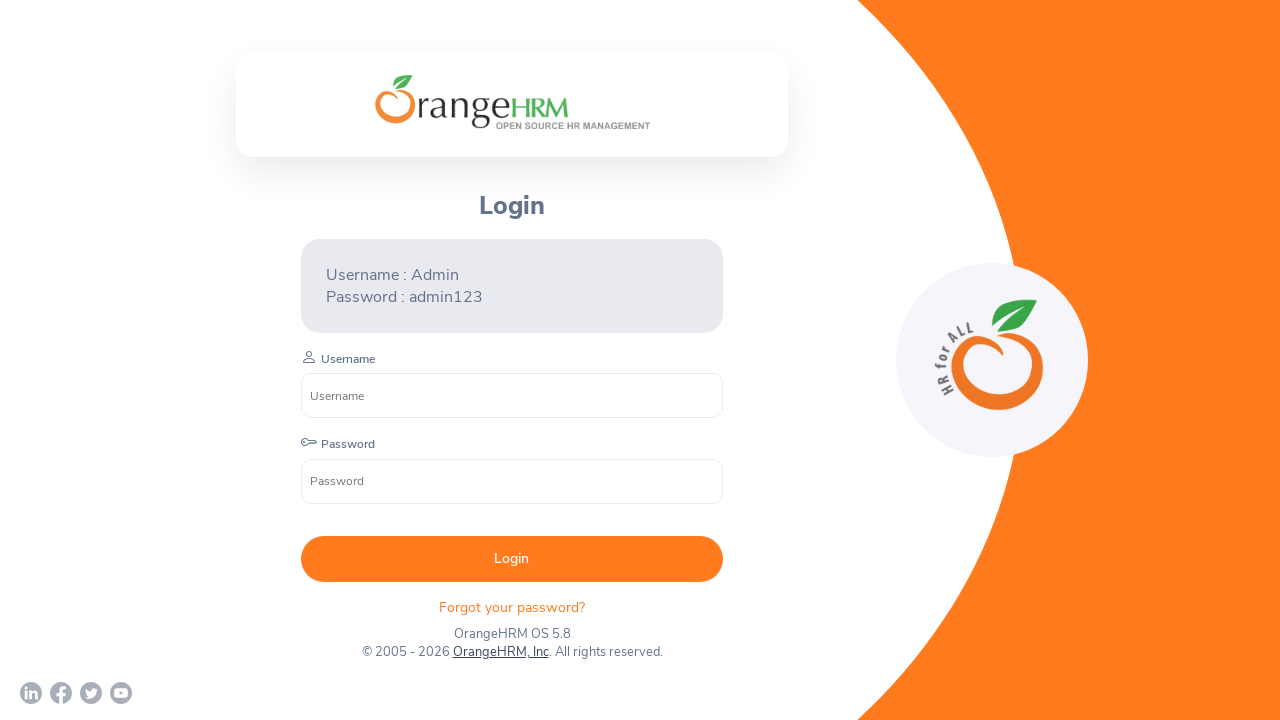

Returned to parent window with URL: https://opensource-demo.orangehrmlive.com/web/index.php/auth/login
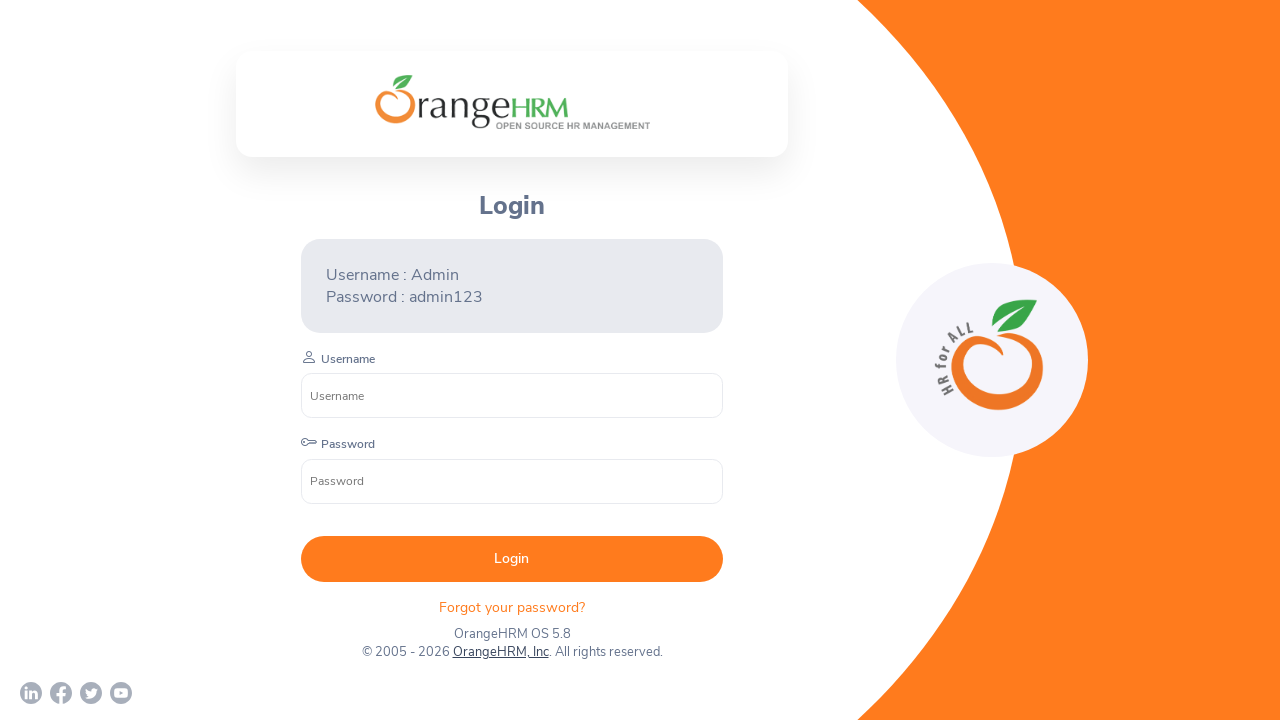

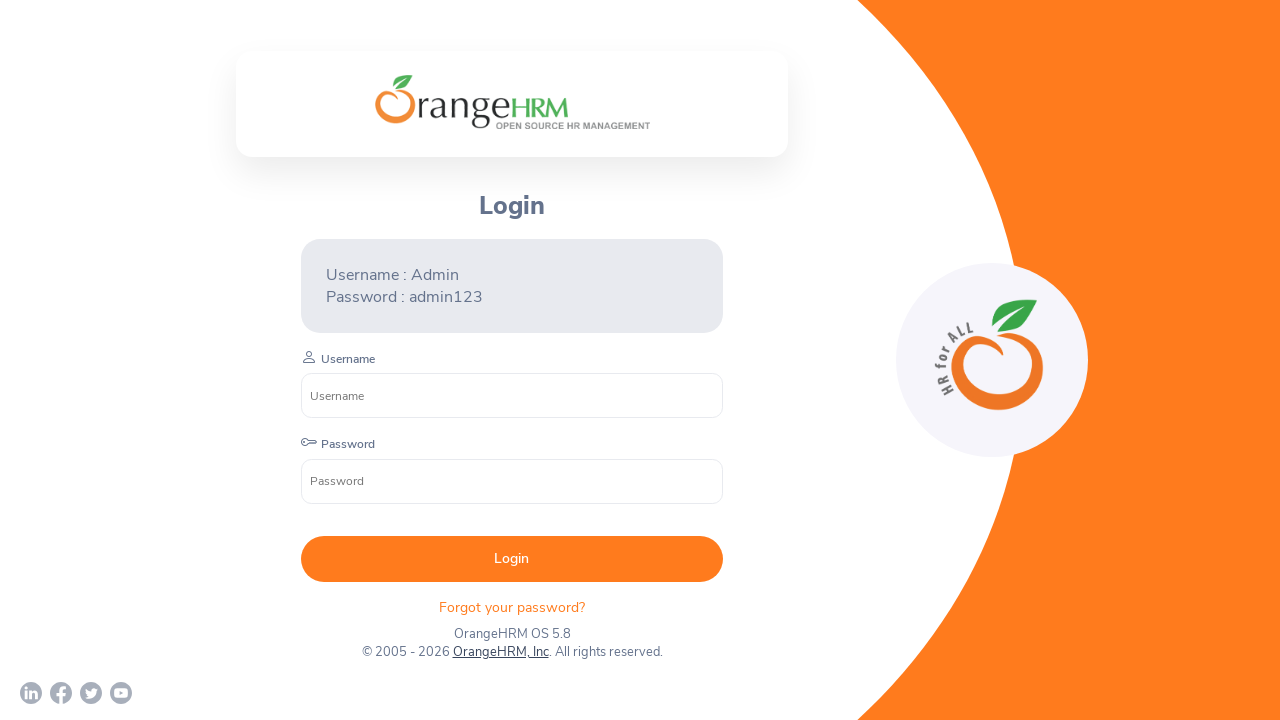